Tests hover functionality by hovering over three images and verifying that the corresponding user names become visible when each image is hovered.

Starting URL: https://practice.cydeo.com/hovers

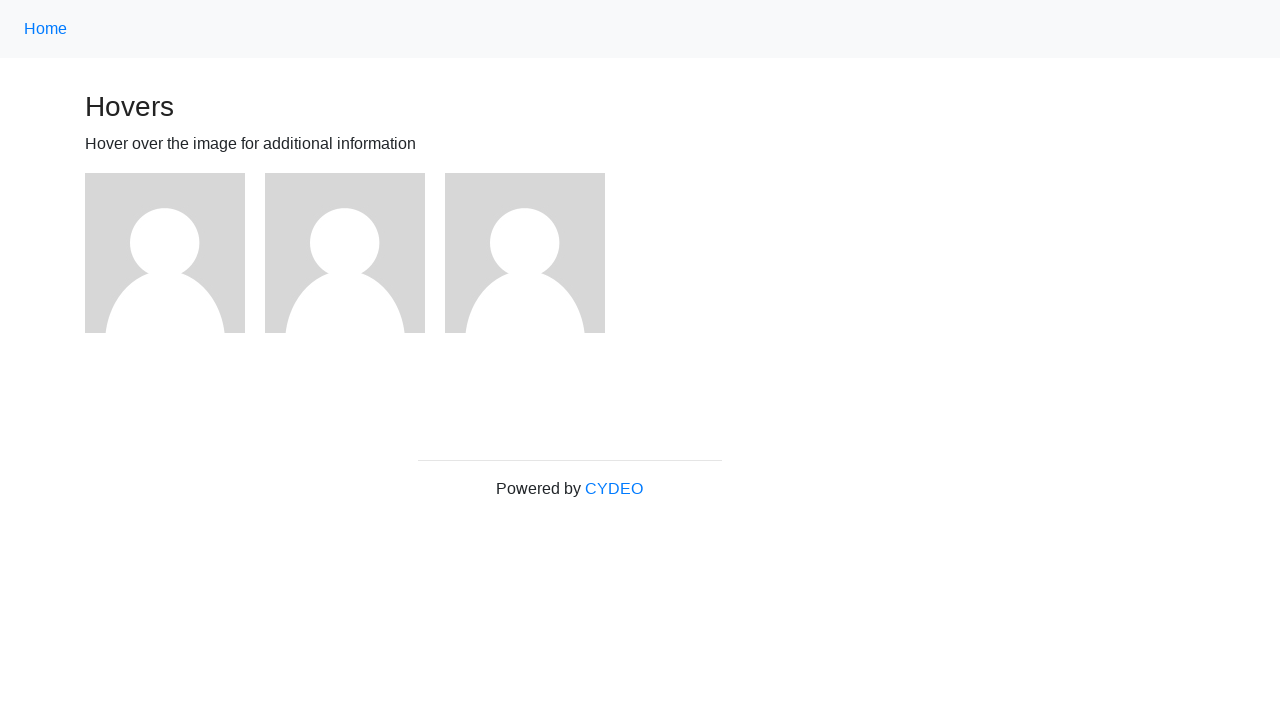

Located first image element
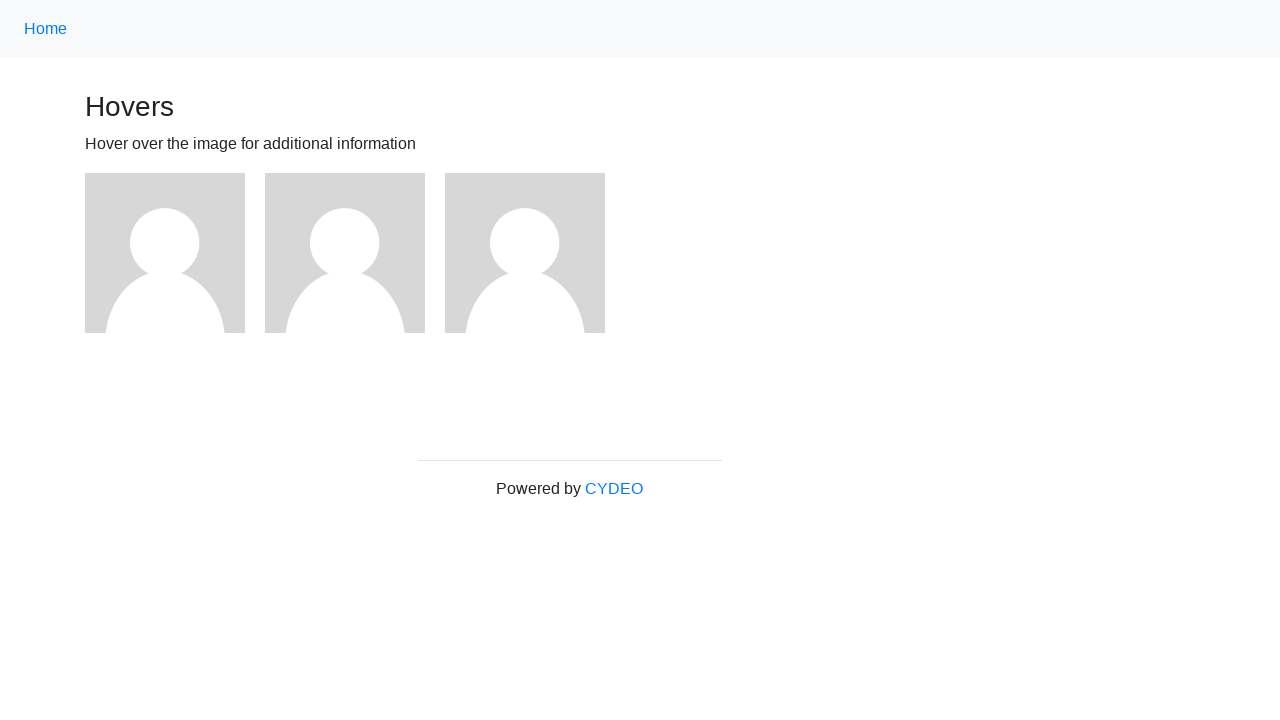

Located second image element
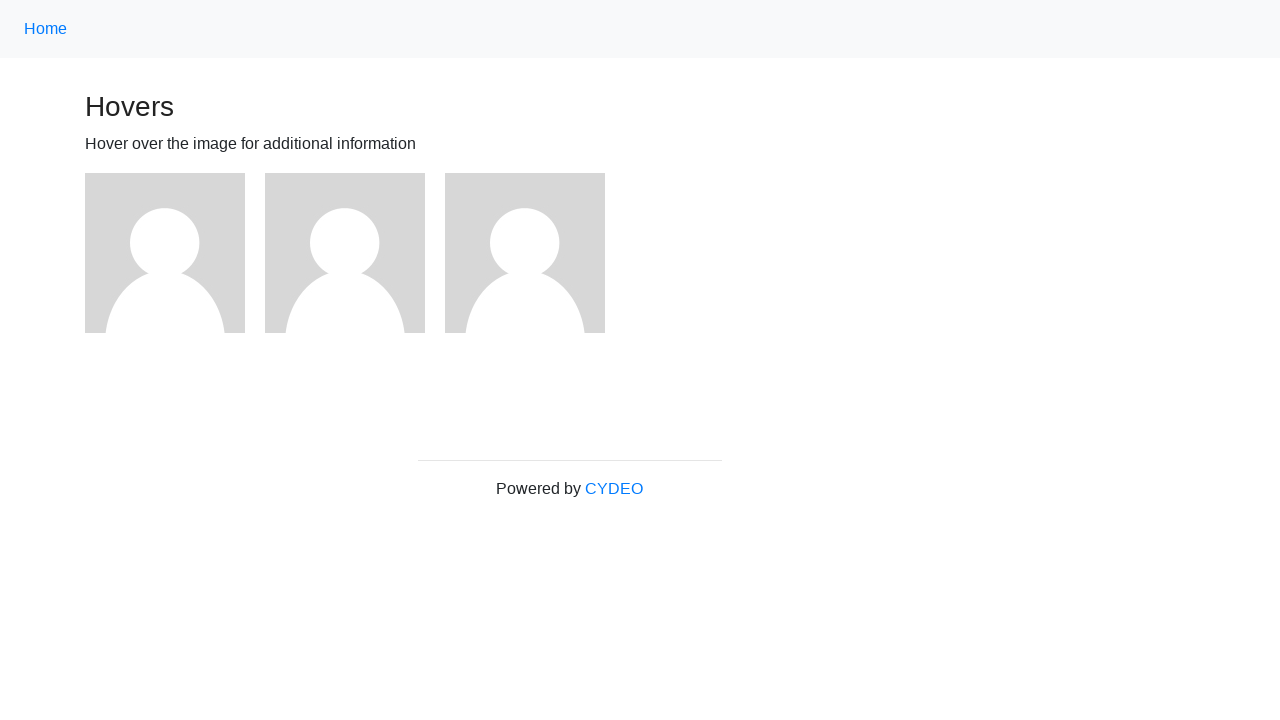

Located third image element
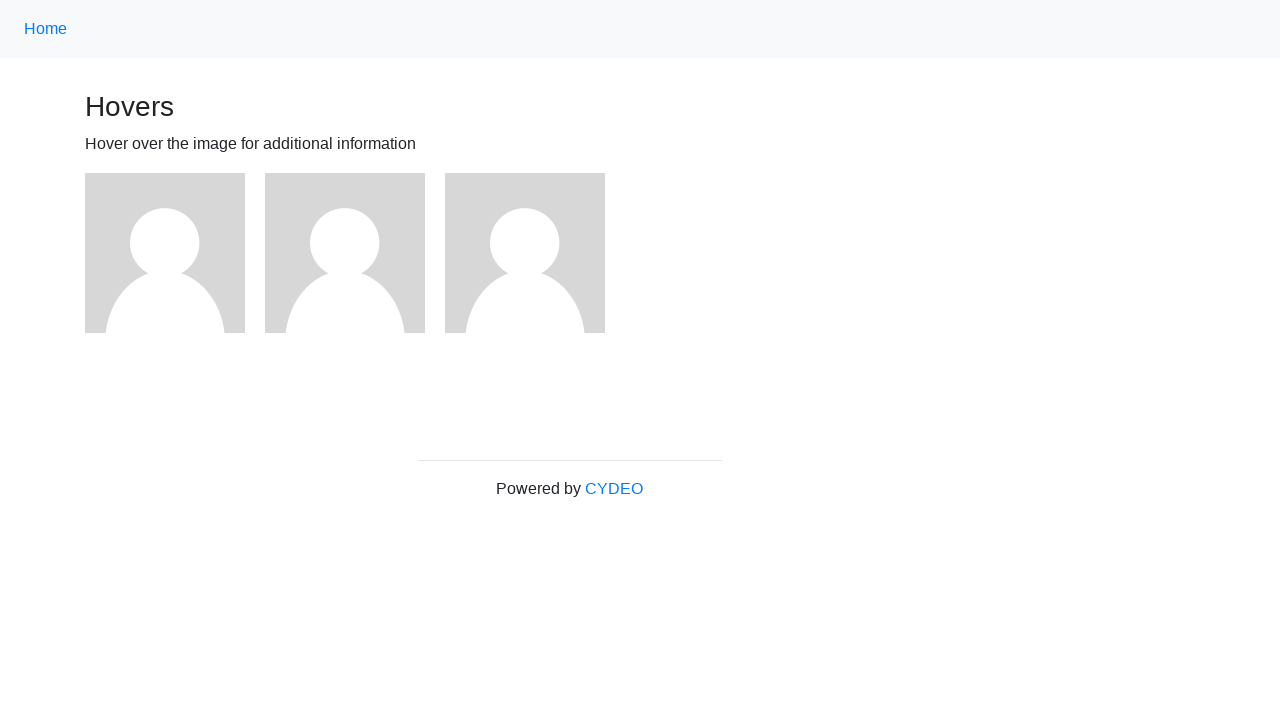

Located user1 text element
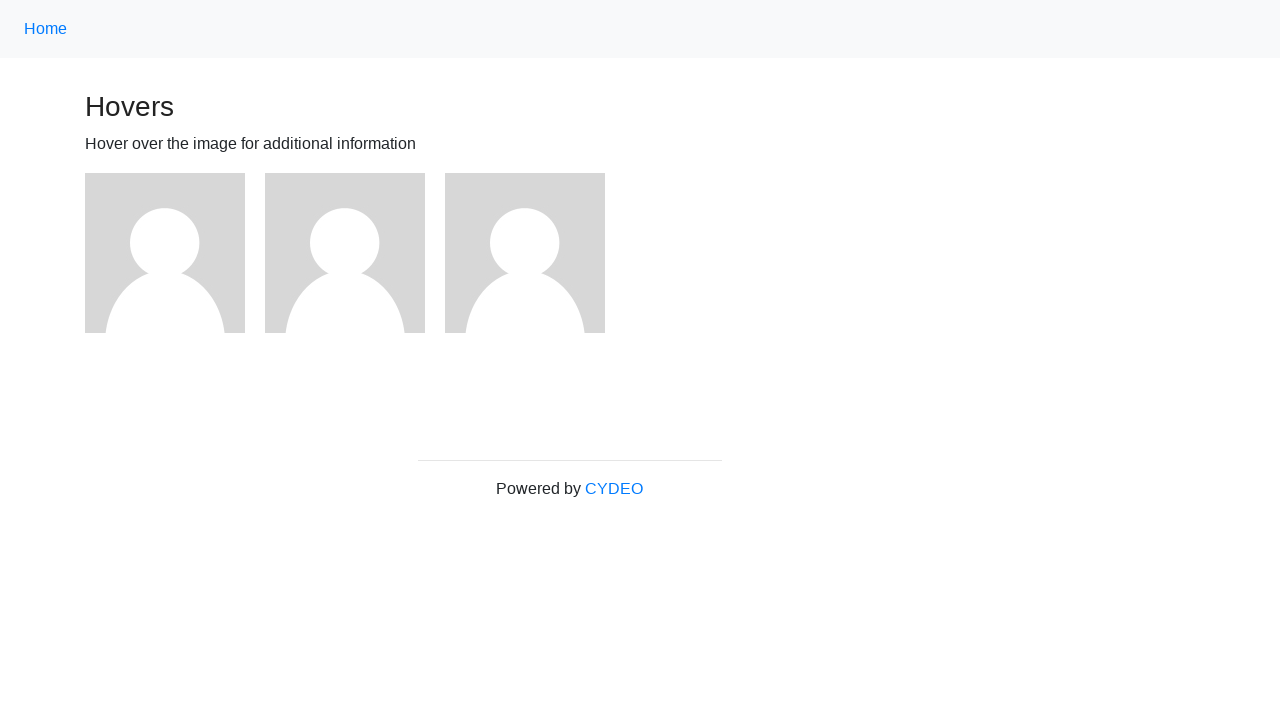

Located user2 text element
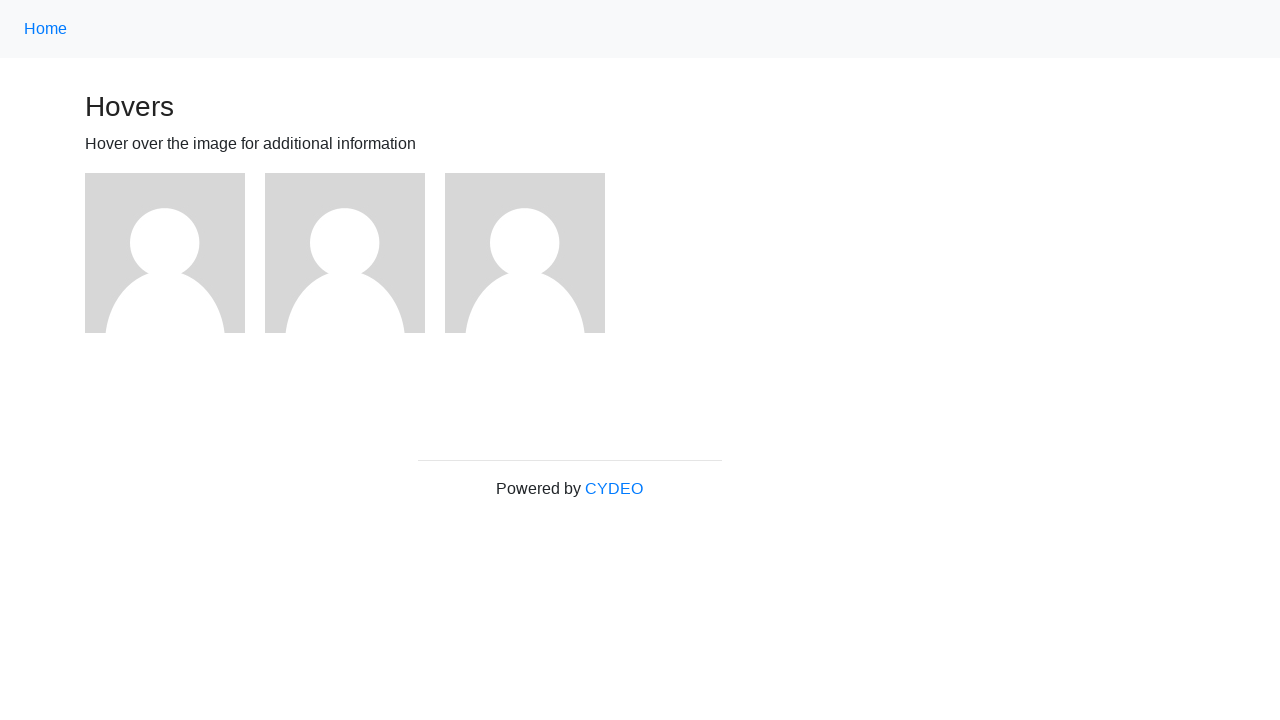

Located user3 text element
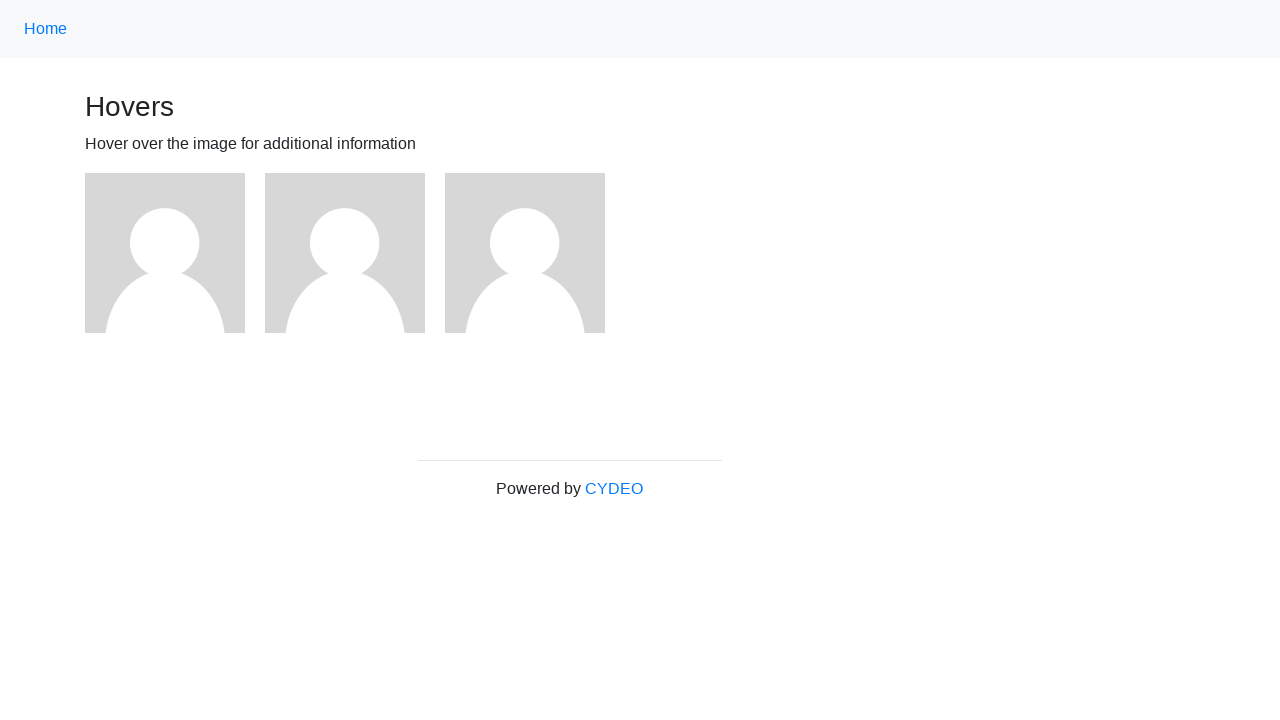

Hovered over first image at (165, 253) on (//img)[1]
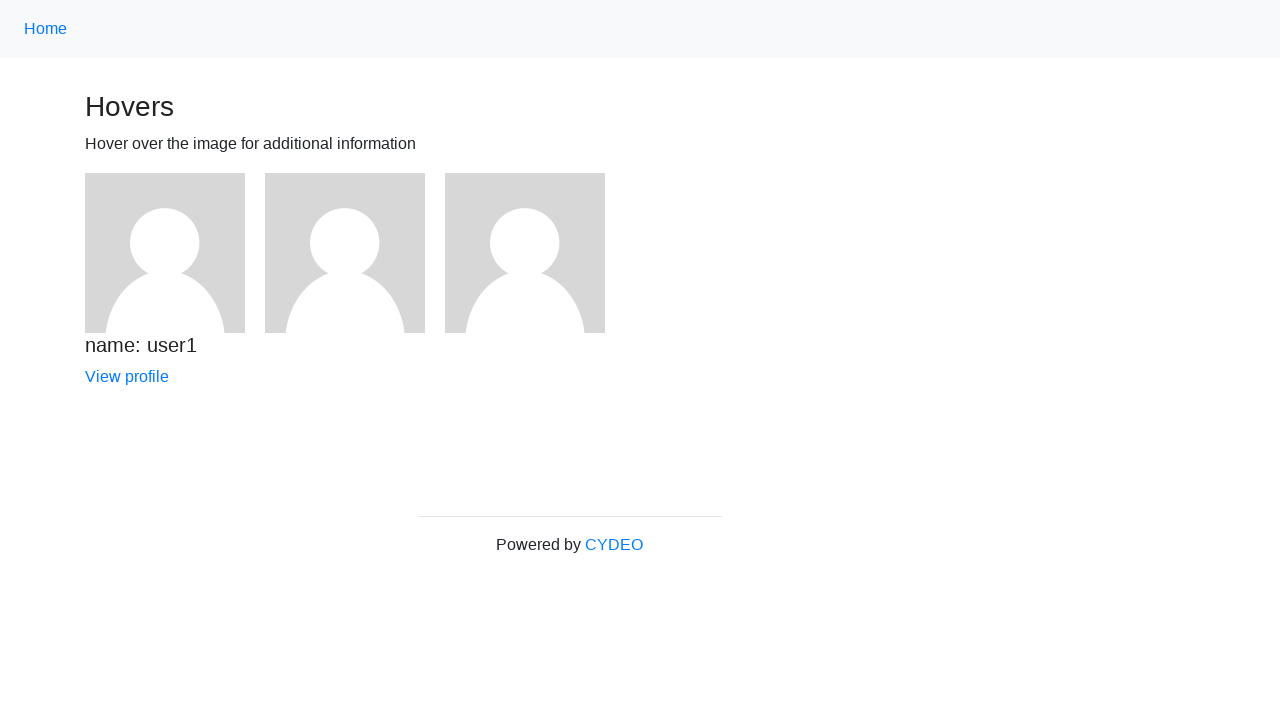

Verified user1 is visible after hovering first image
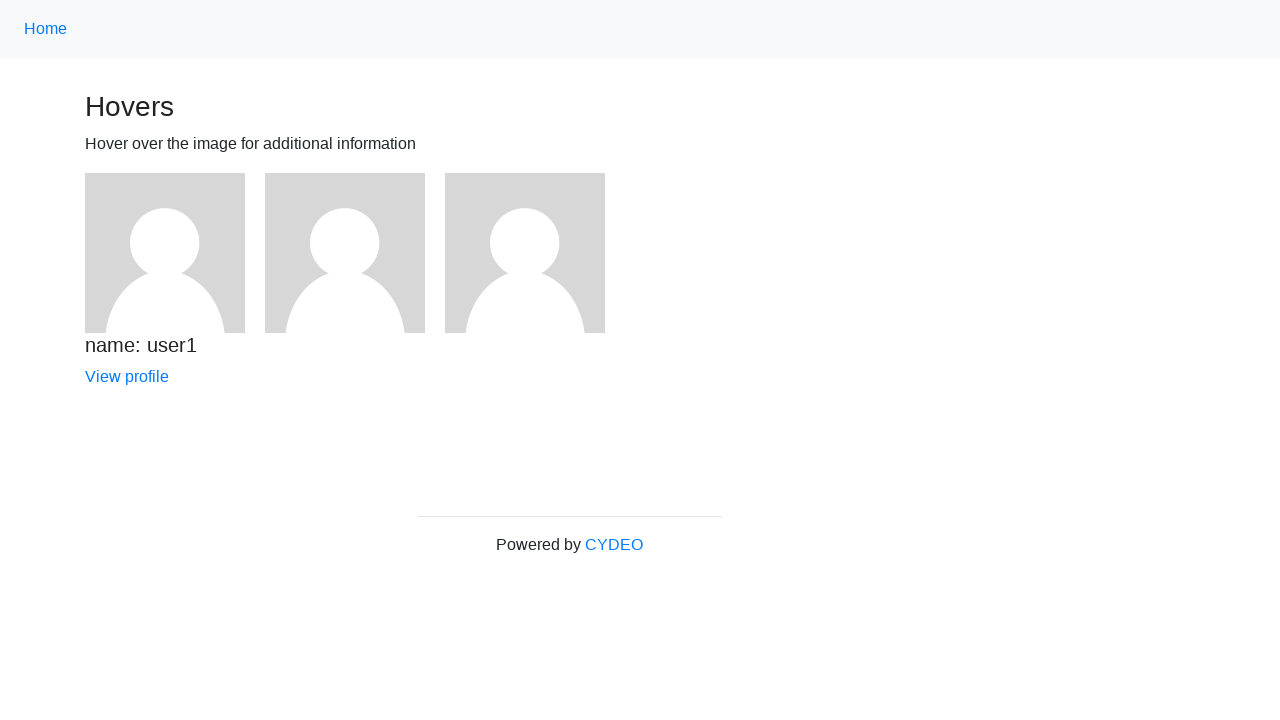

Hovered over second image at (345, 253) on (//img)[2]
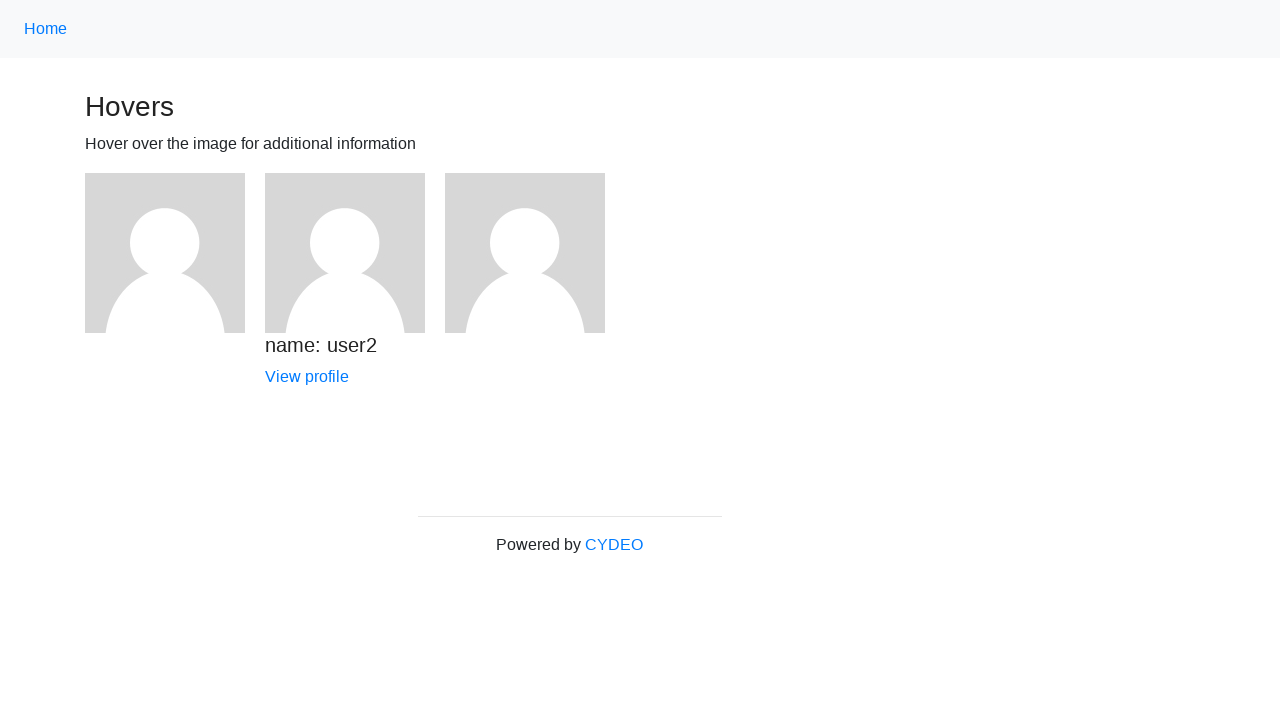

Verified user2 is visible after hovering second image
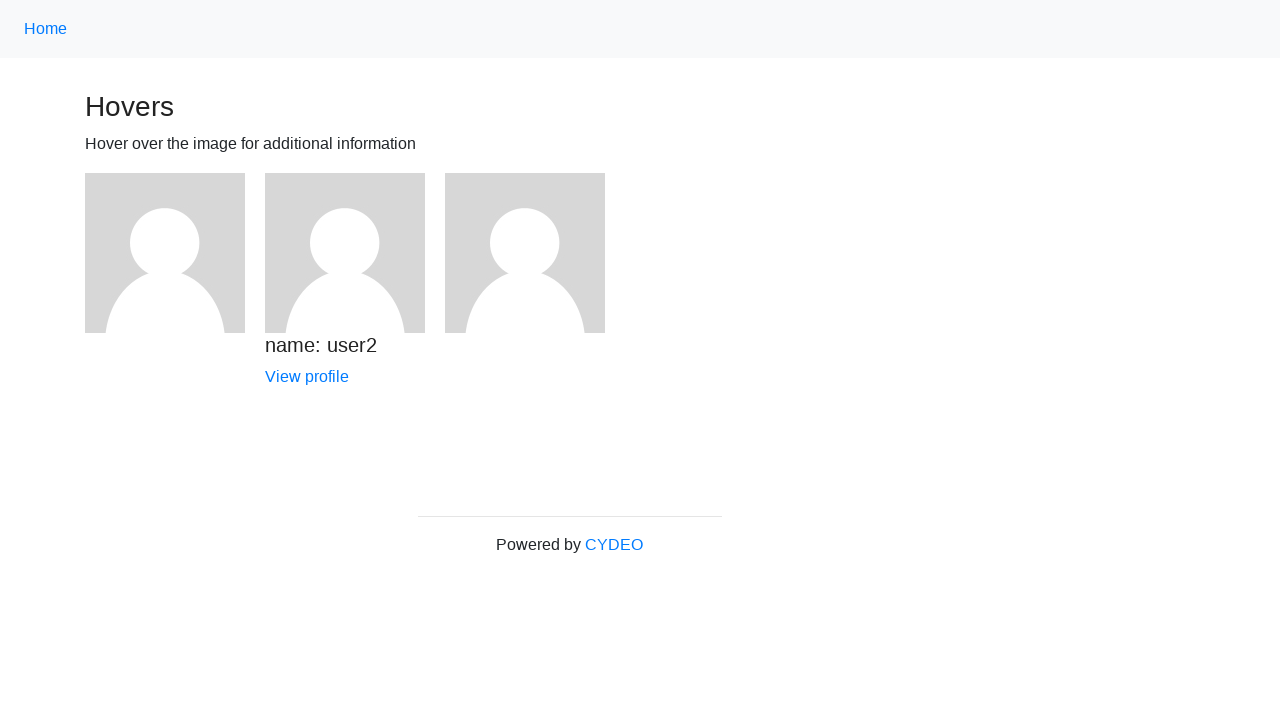

Hovered over third image at (525, 253) on (//img)[3]
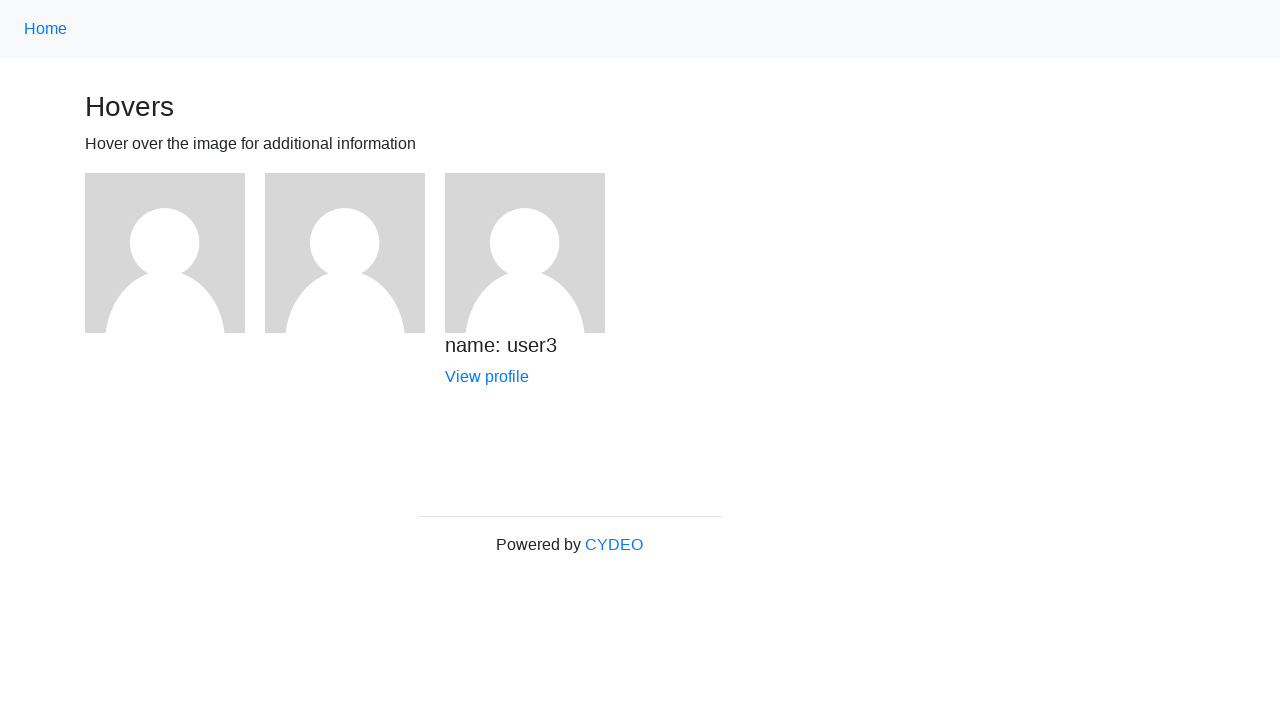

Verified user3 is visible after hovering third image
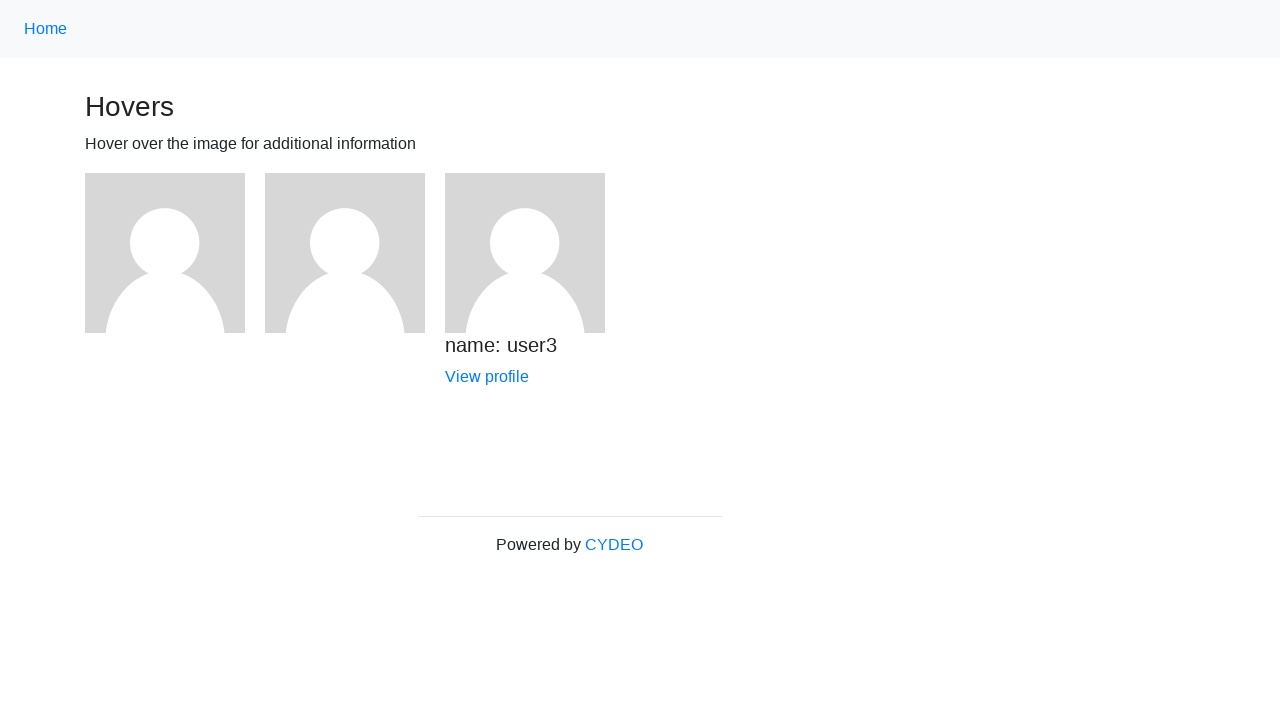

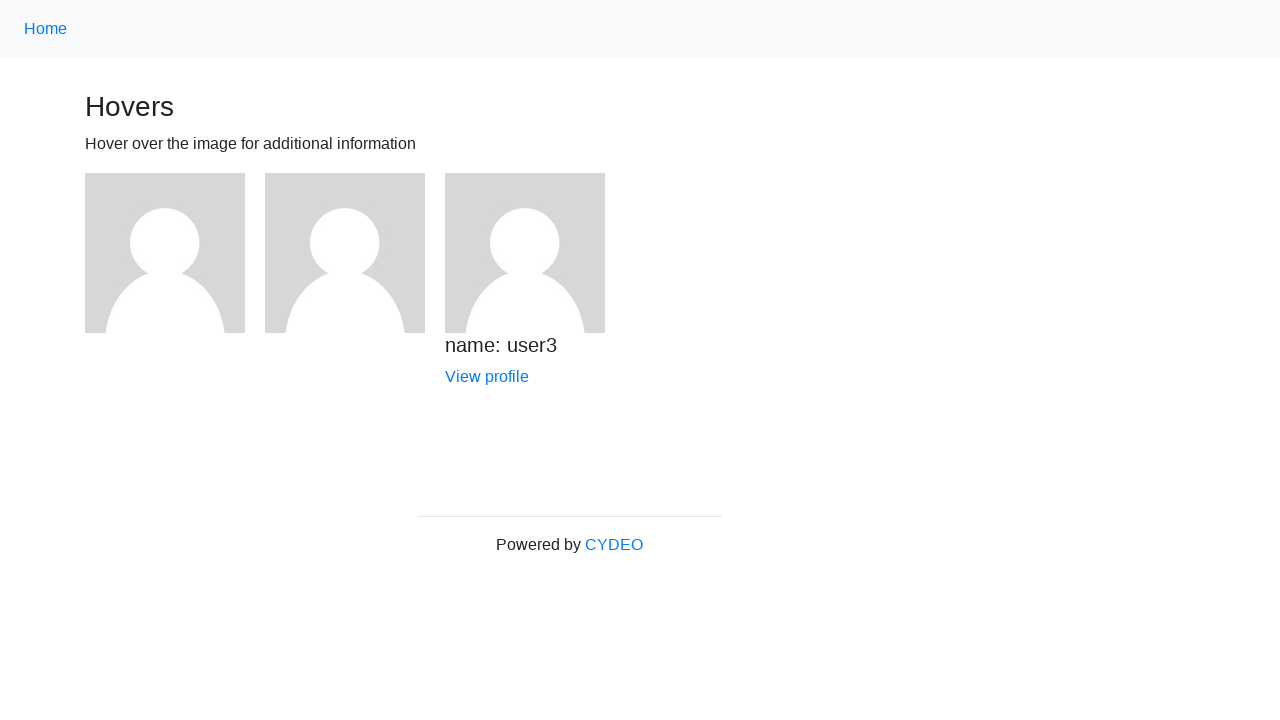